Tests radio button functionality by selecting the "hockey" sport radio button and the "yellow" color radio button, then verifying they are selected.

Starting URL: https://practice.cydeo.com/radio_buttons

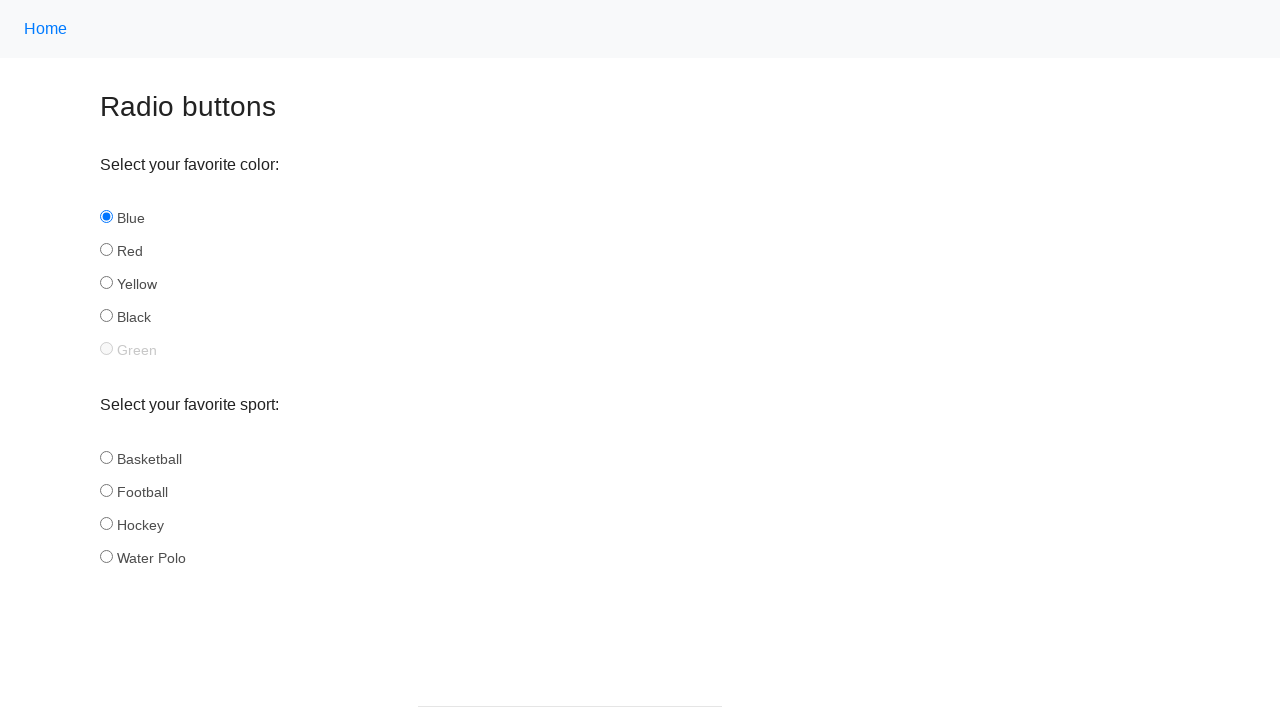

Clicked hockey radio button in sport group at (106, 523) on input[name='sport'][id='hockey']
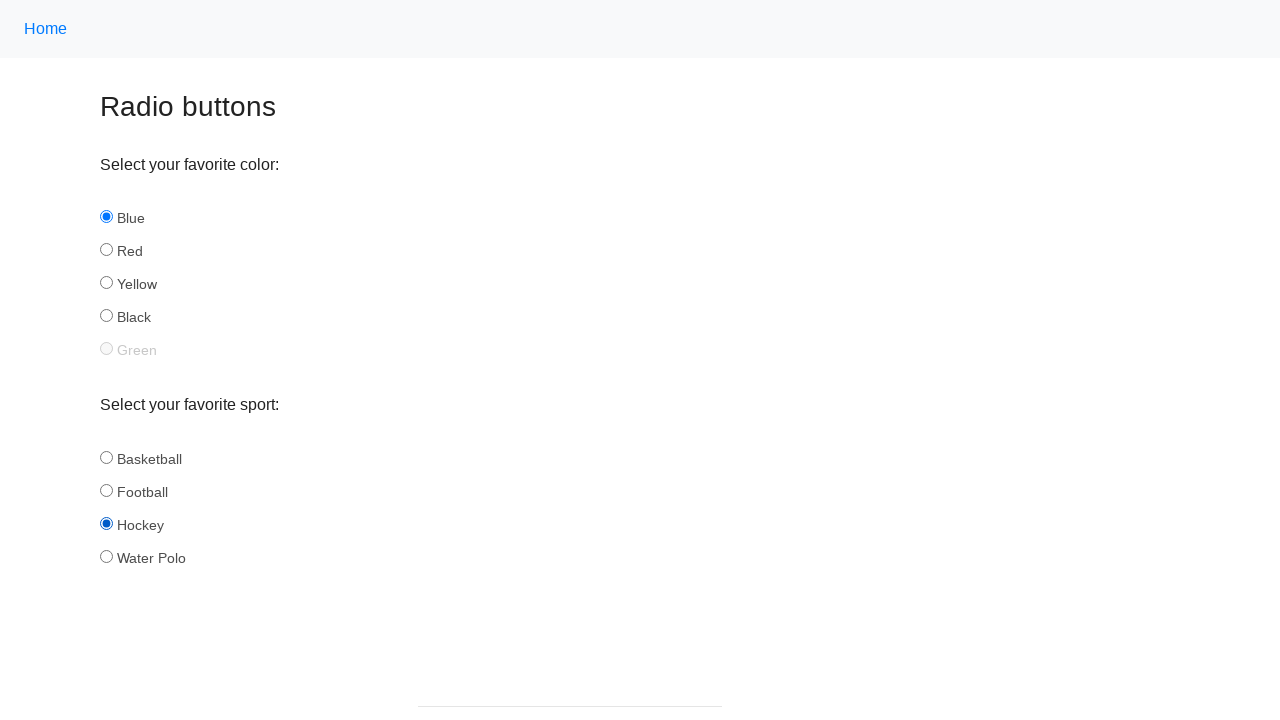

Verified hockey radio button is selected
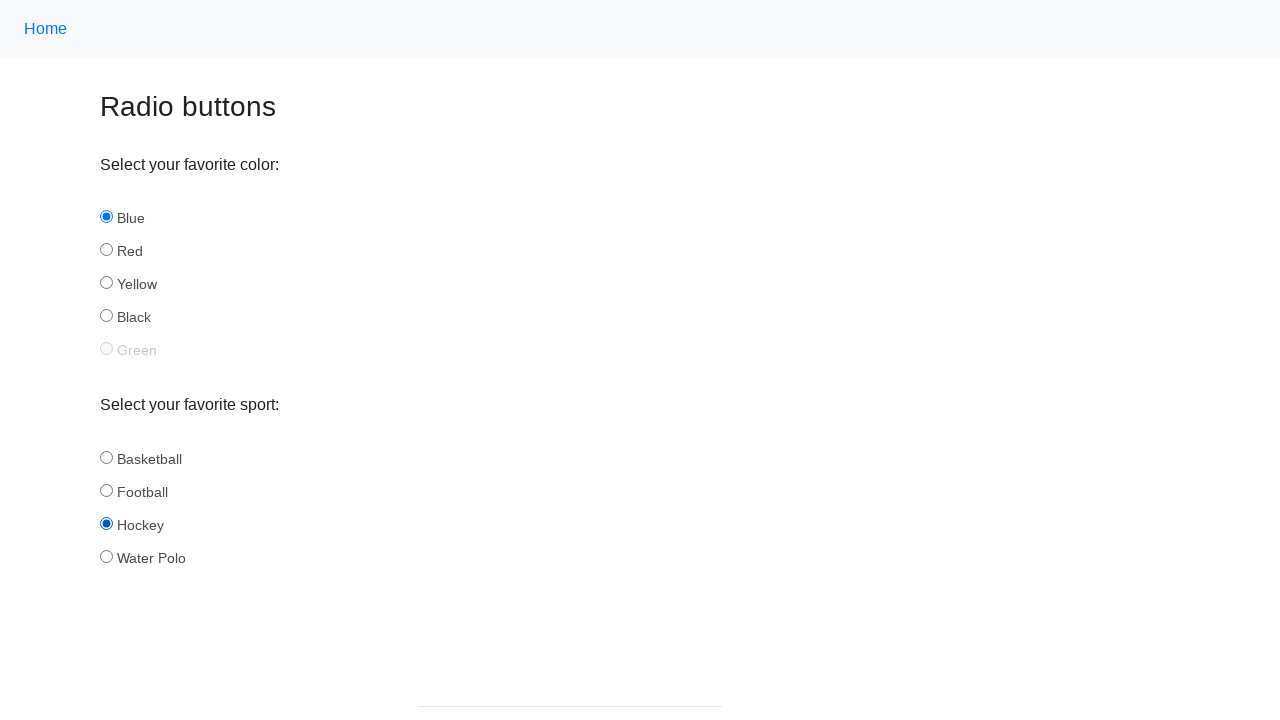

Clicked yellow radio button in color group at (106, 283) on input[name='color'][id='yellow']
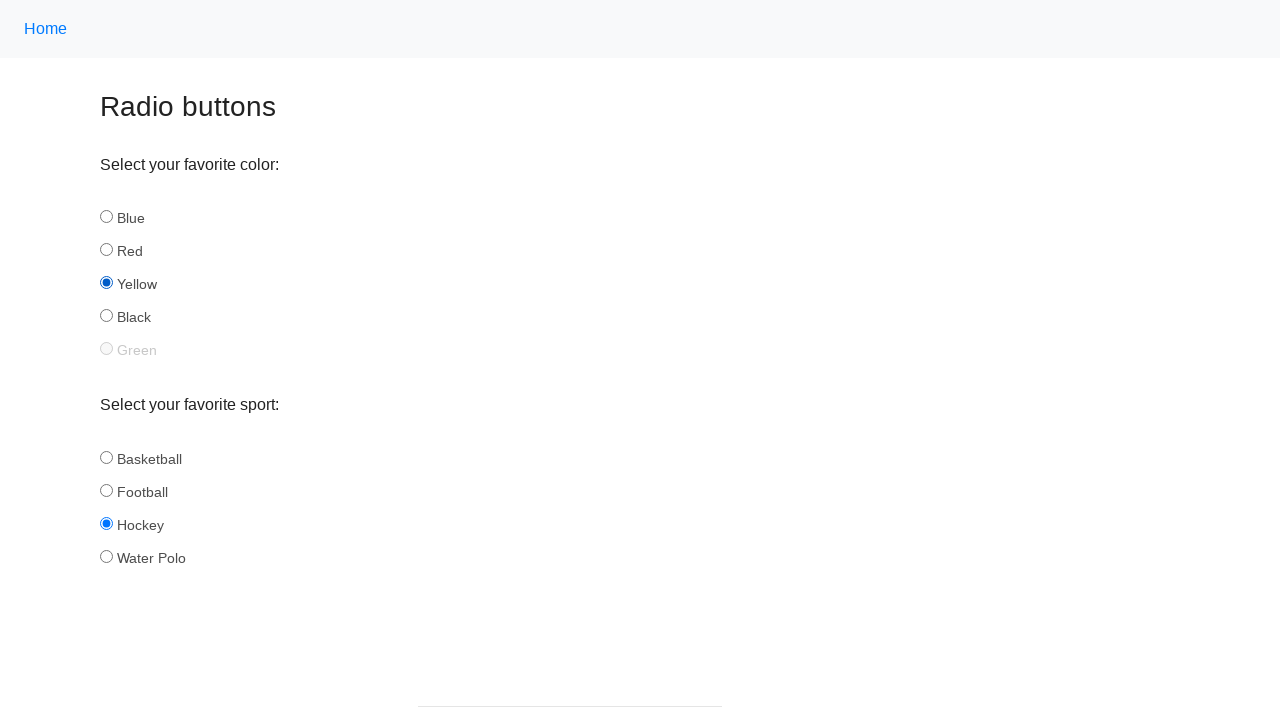

Verified yellow radio button is selected
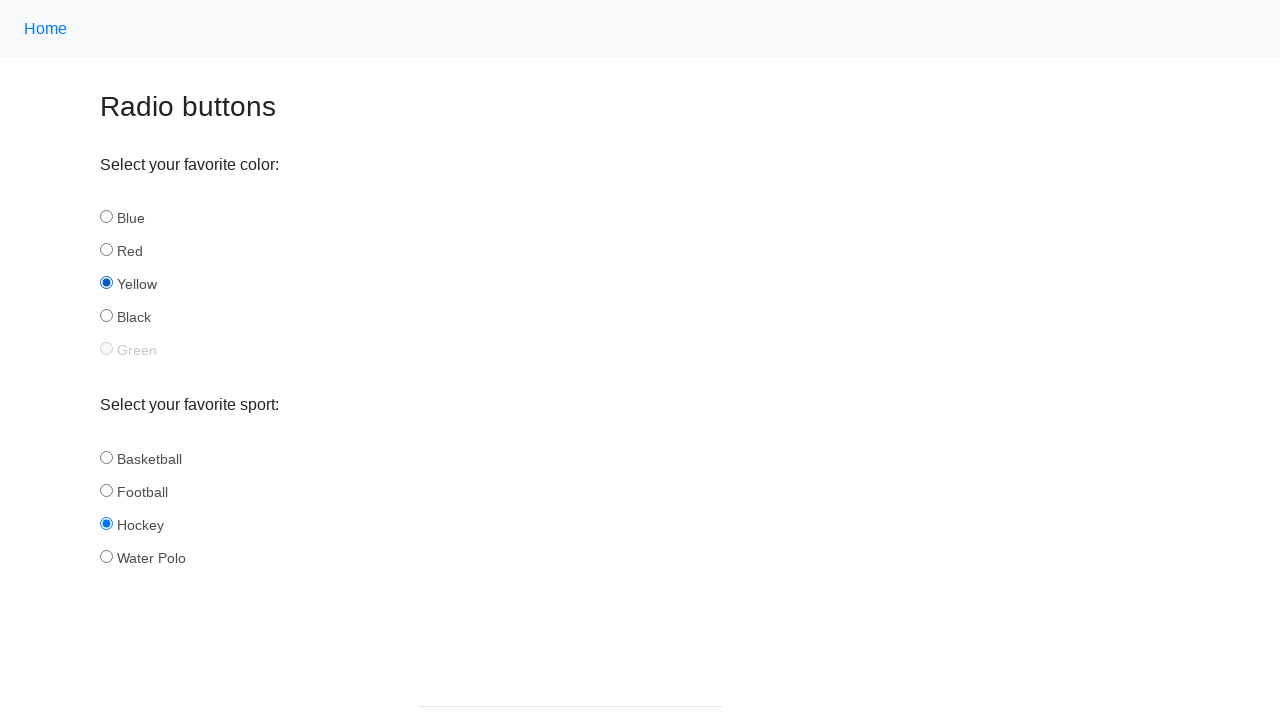

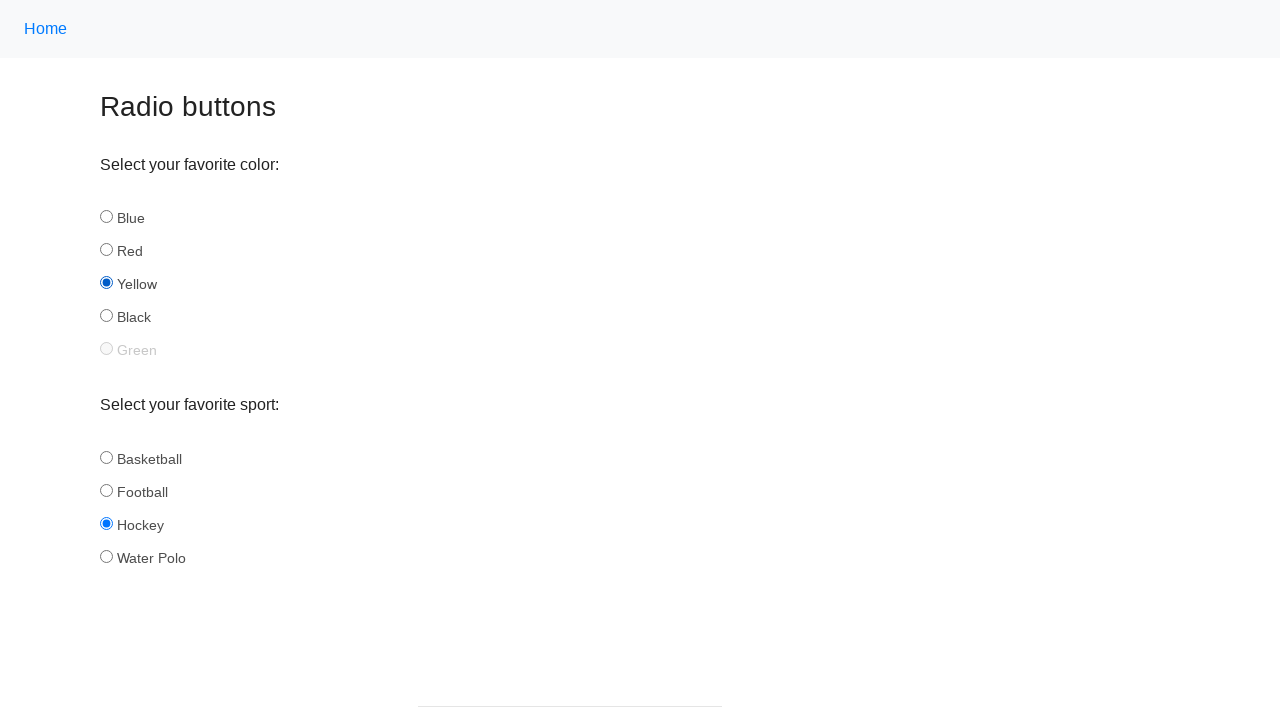